Tests accepting a JavaScript confirm dialog and verifying the OK result

Starting URL: https://the-internet.herokuapp.com/javascript_alerts

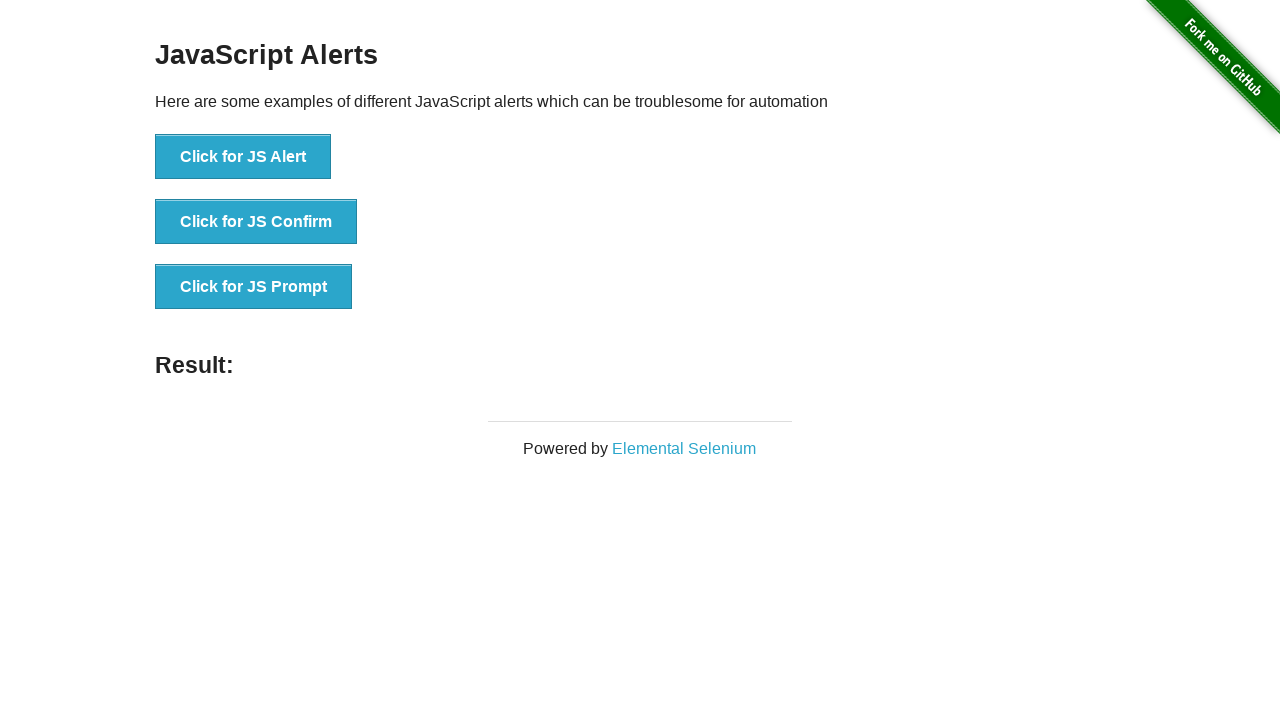

Set up dialog handler to accept confirm dialogs
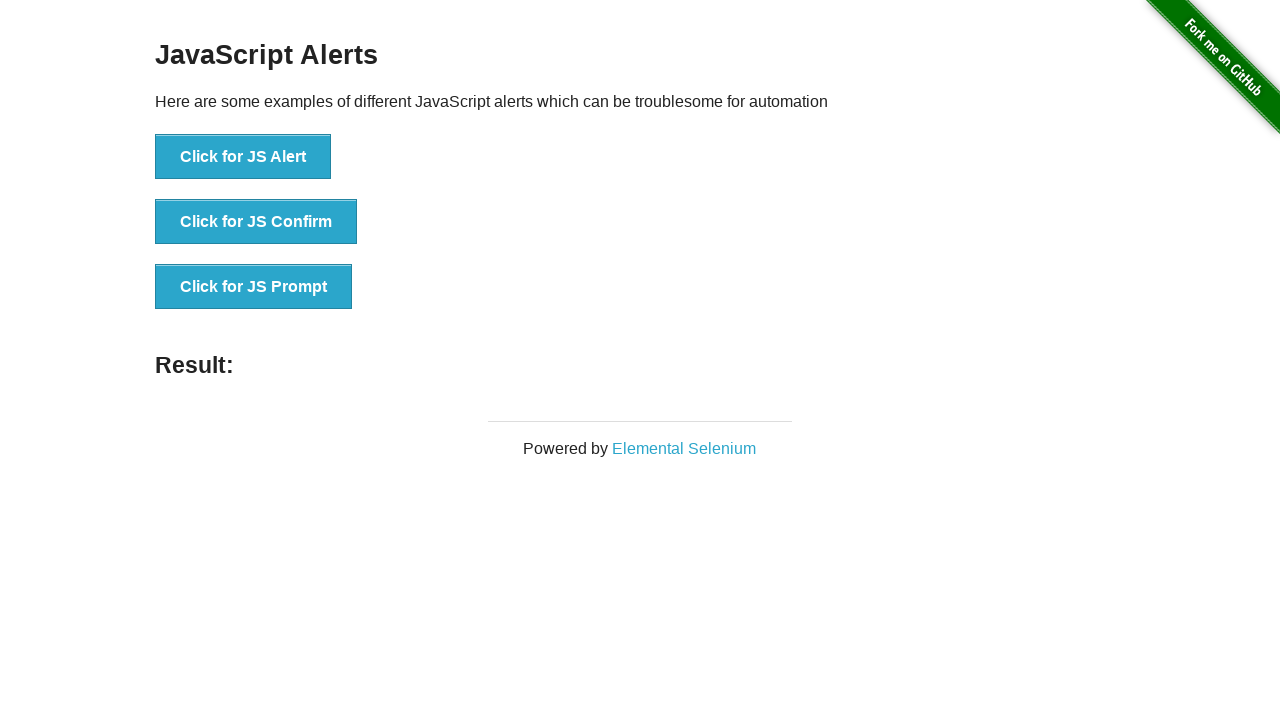

Clicked button to trigger JavaScript confirm dialog at (256, 222) on xpath=//button[.='Click for JS Confirm']
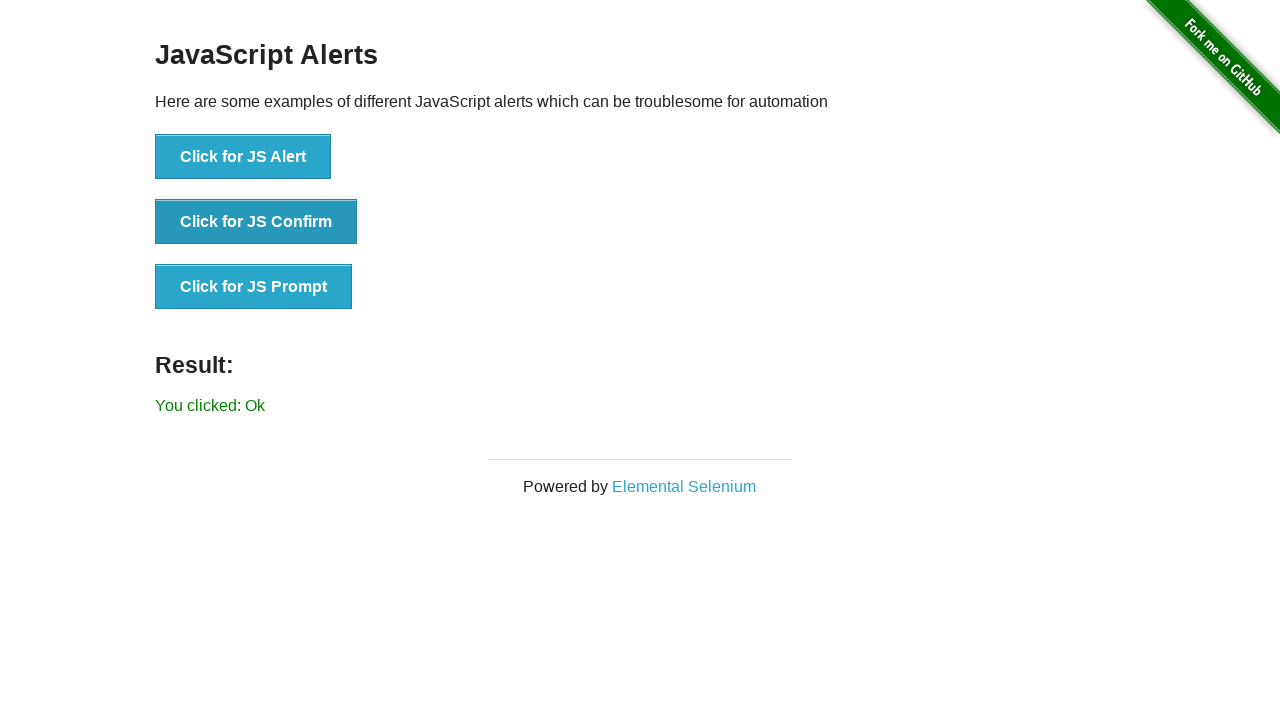

Verified result text displays 'You clicked: Ok'
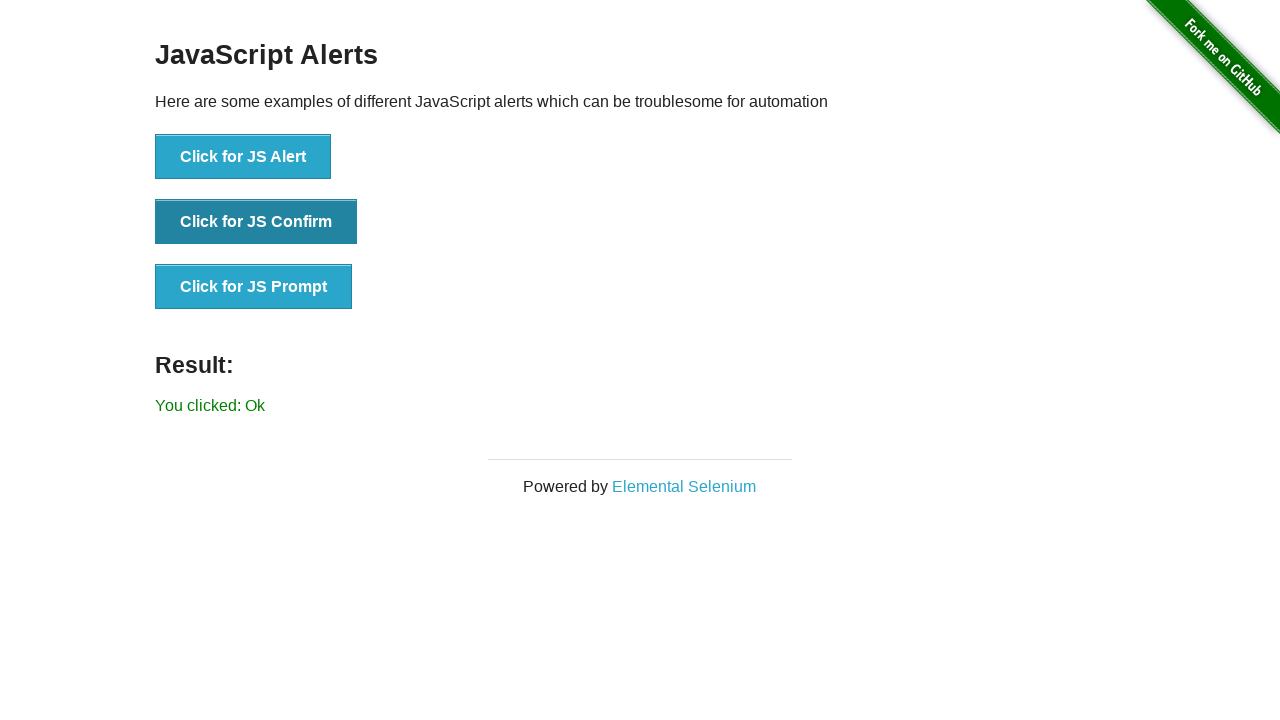

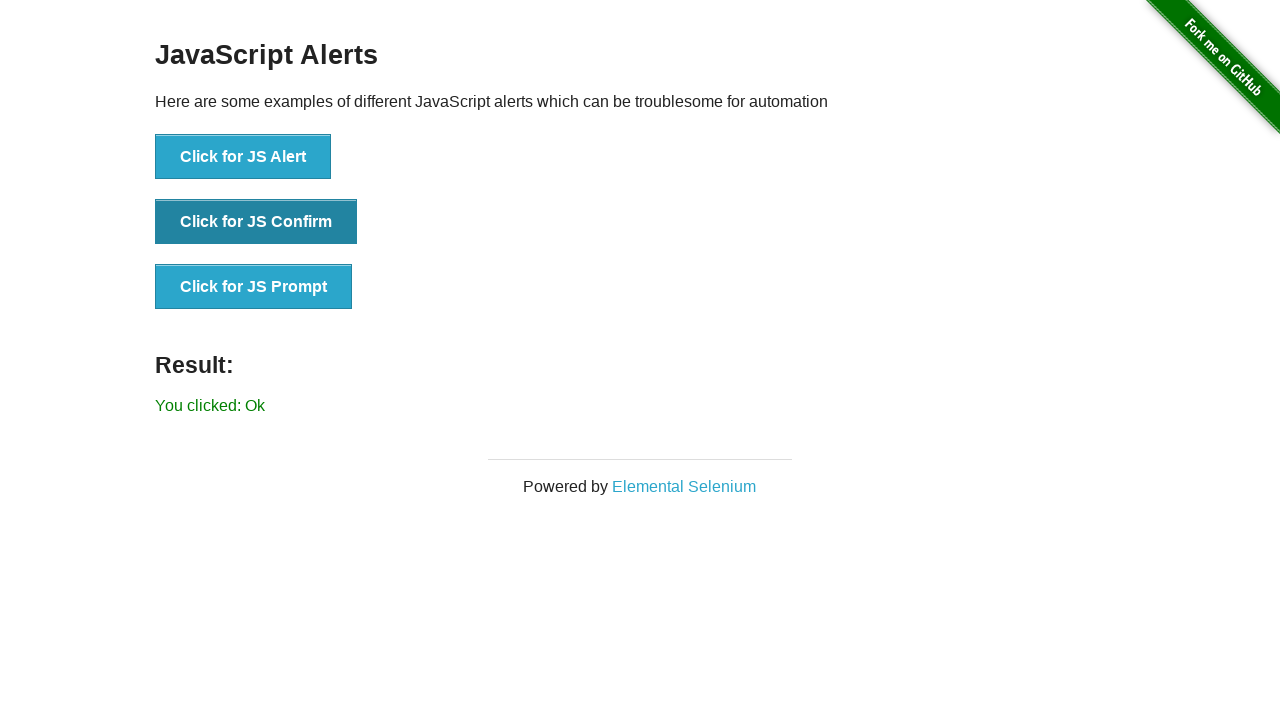